Tests multiple window handling by clicking a link that opens a new window, then switching between the original window and the new window to verify their titles.

Starting URL: https://the-internet.herokuapp.com/windows

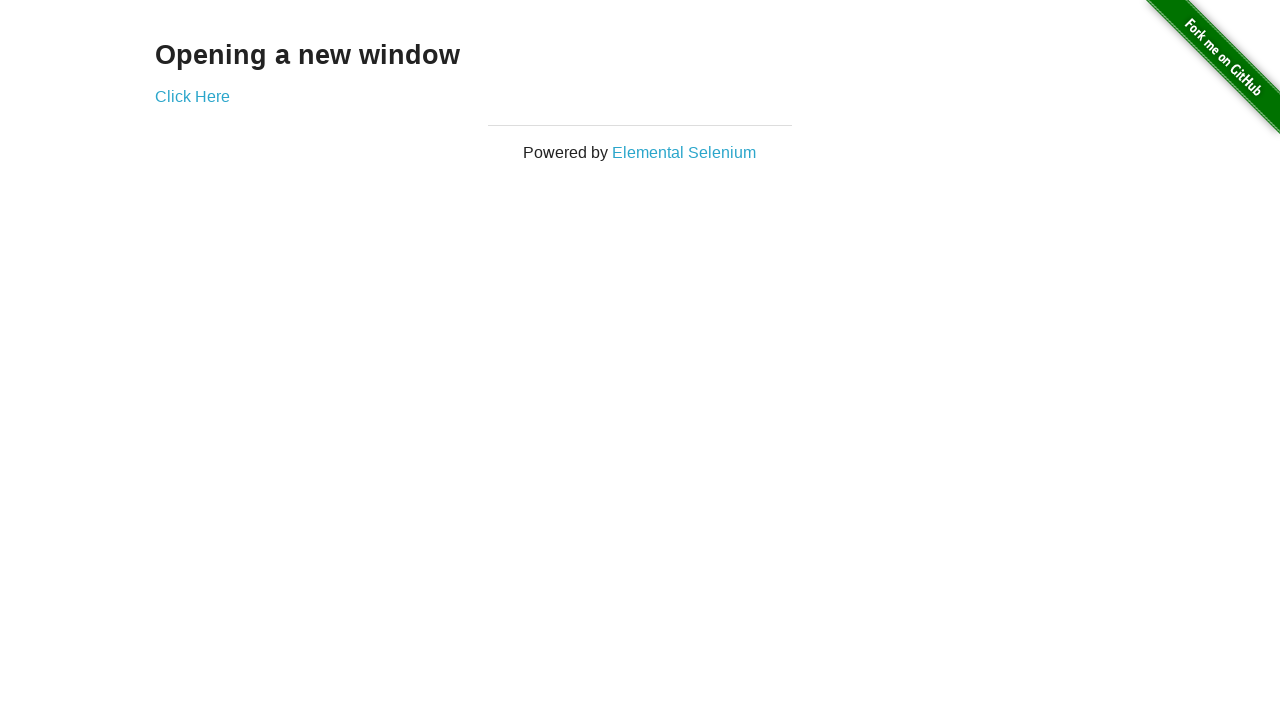

Clicked link to open a new window at (192, 96) on .example a
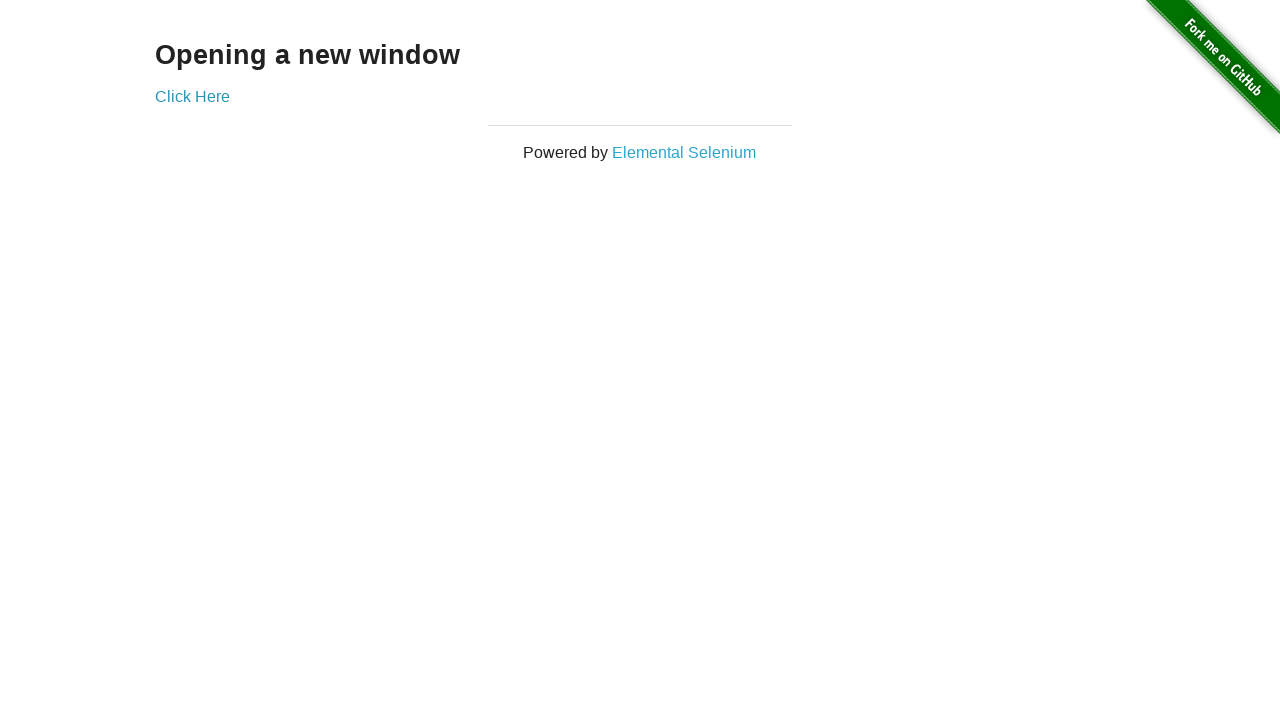

New window opened and captured at (192, 96) on .example a
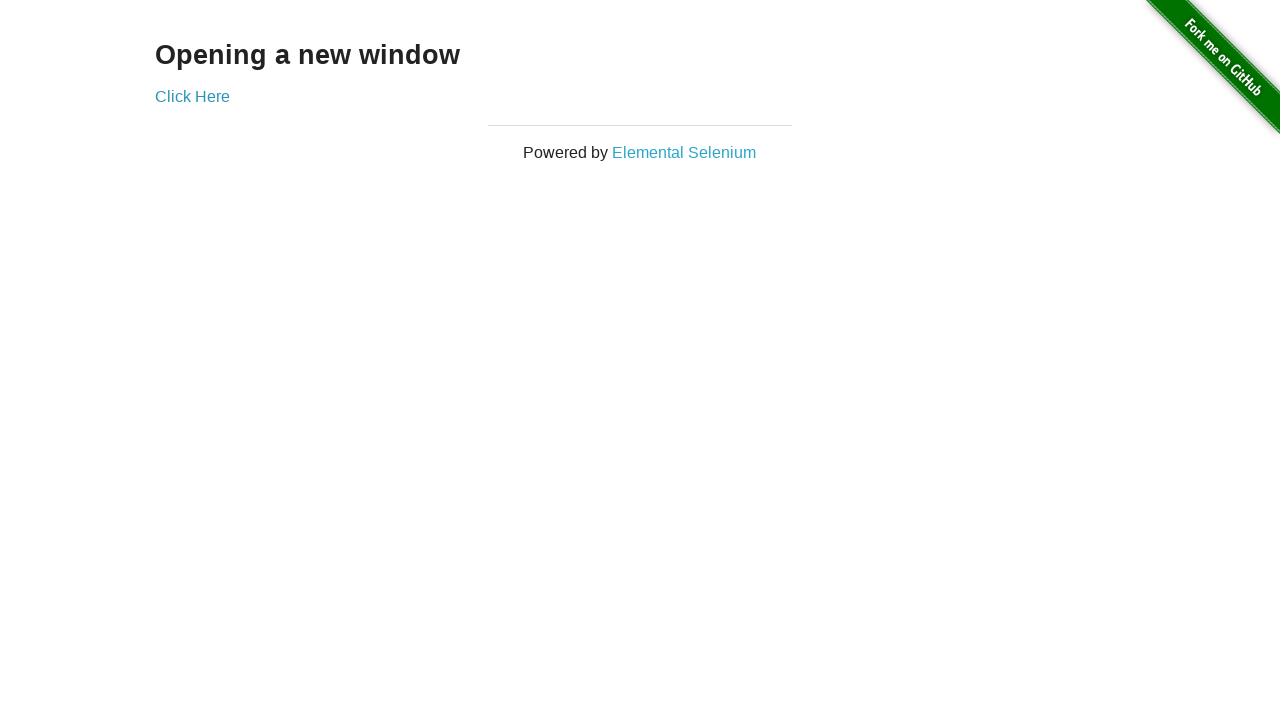

New page finished loading
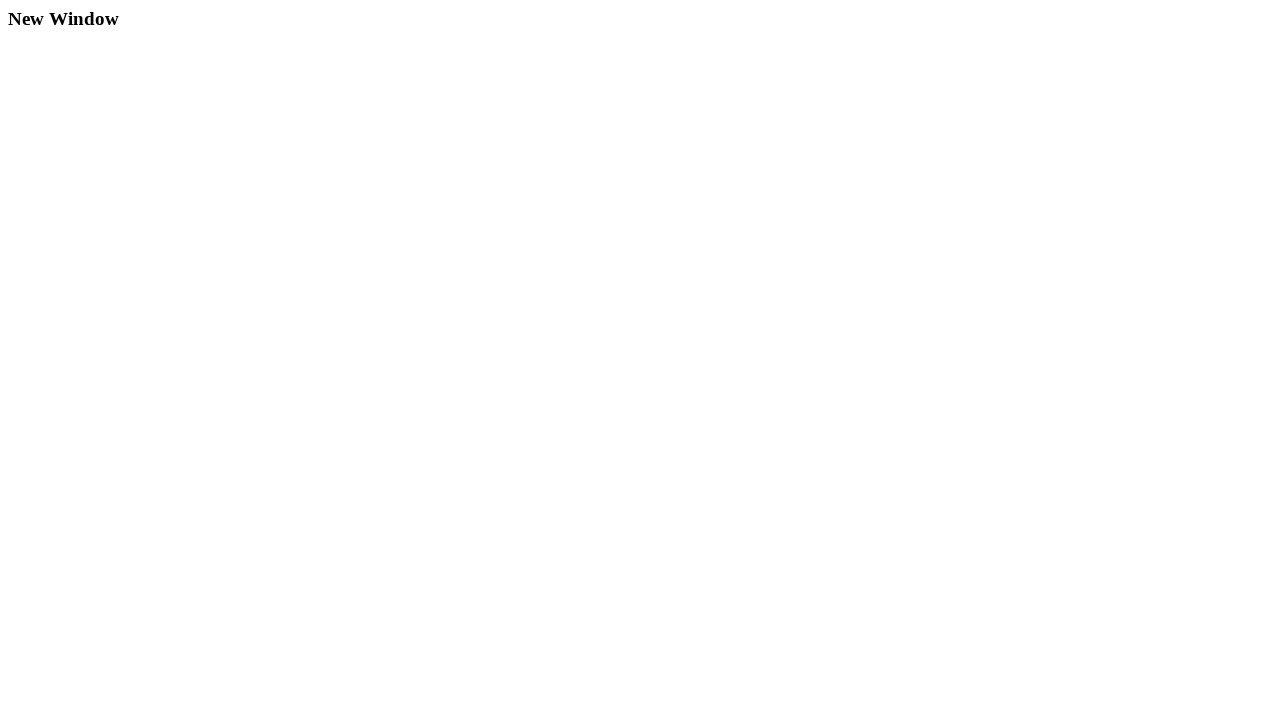

Verified original page title is 'The Internet'
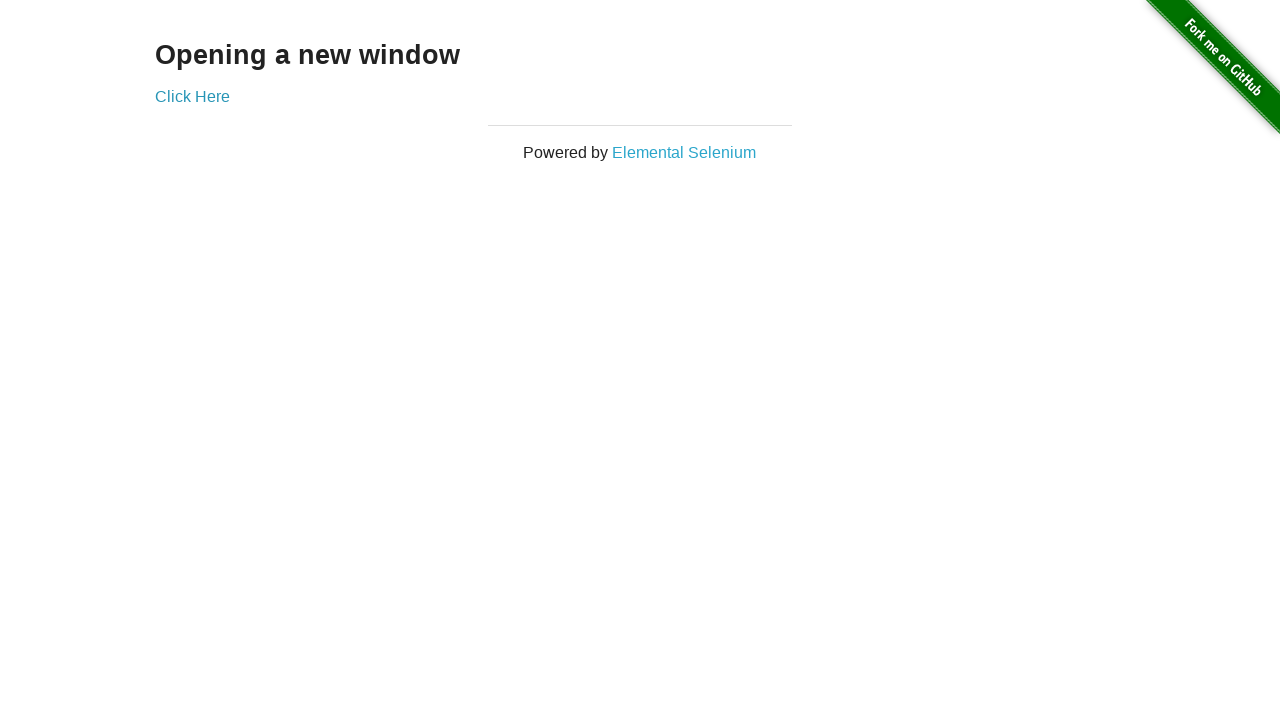

Verified new page title is 'New Window'
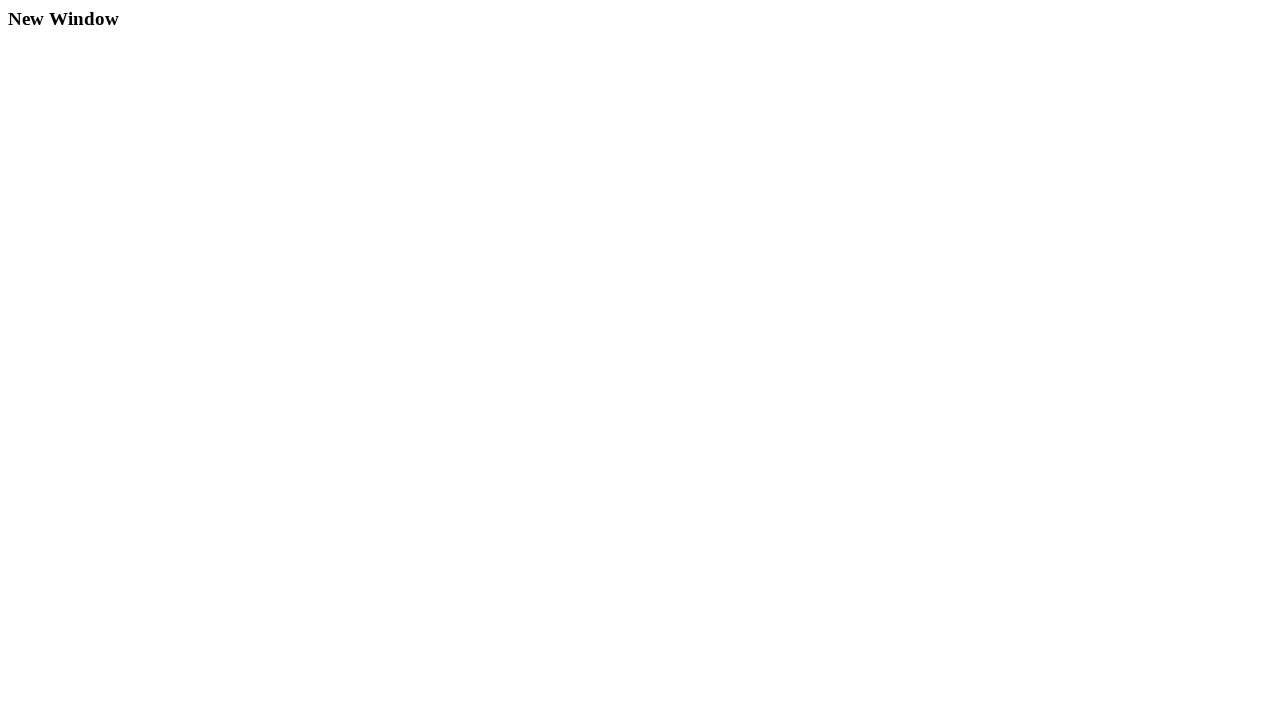

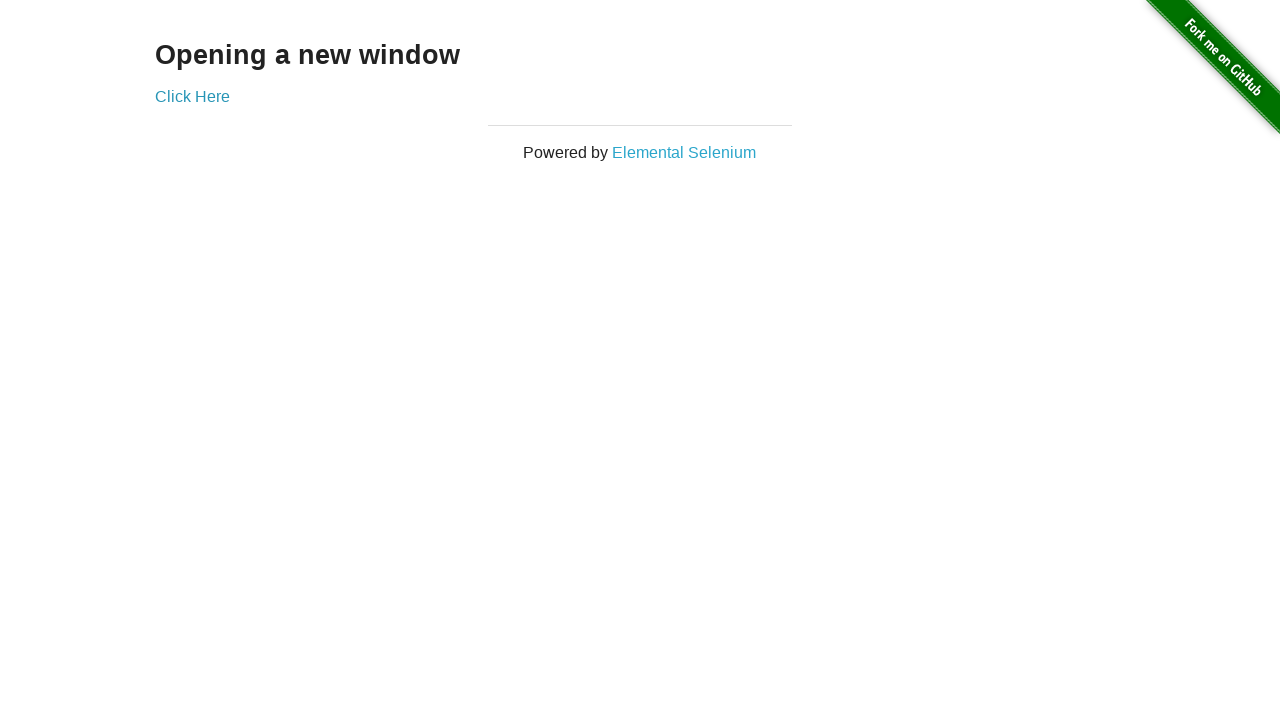